Navigates to wisequarter.com website and maximizes the browser window to verify the page loads successfully

Starting URL: https://www.wisequarter.com

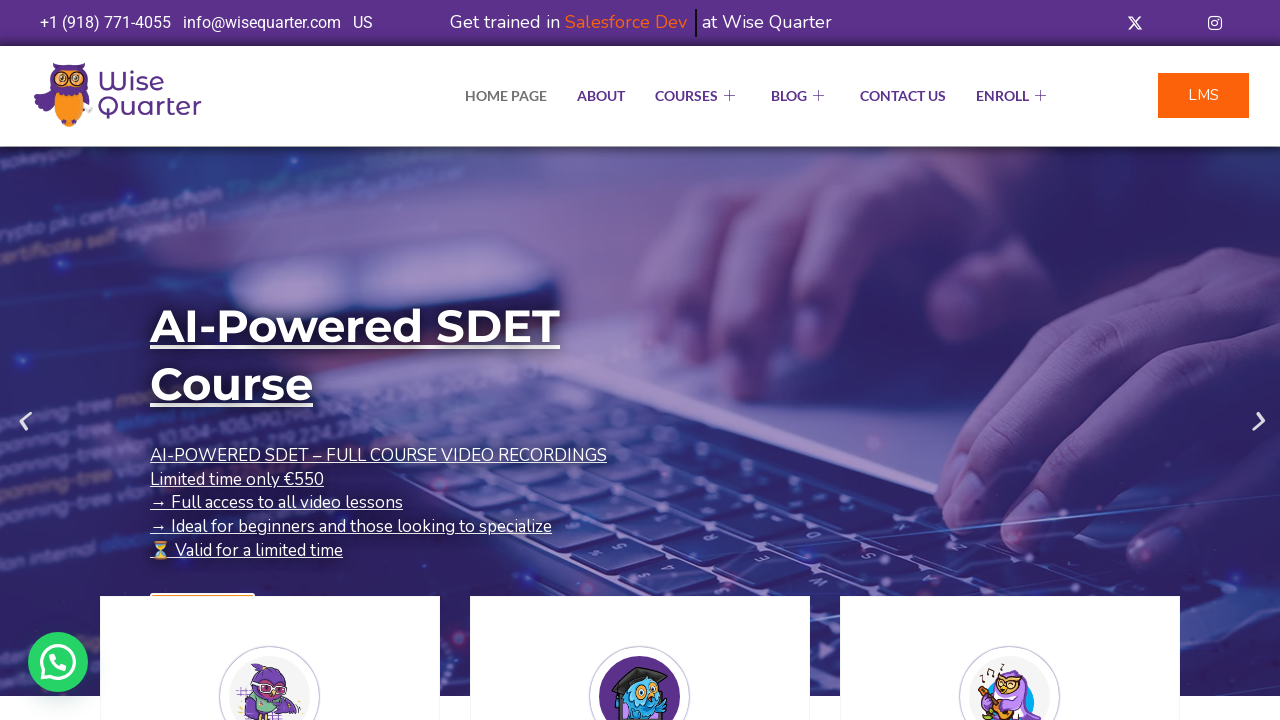

Waited for page DOM content to load on wisequarter.com
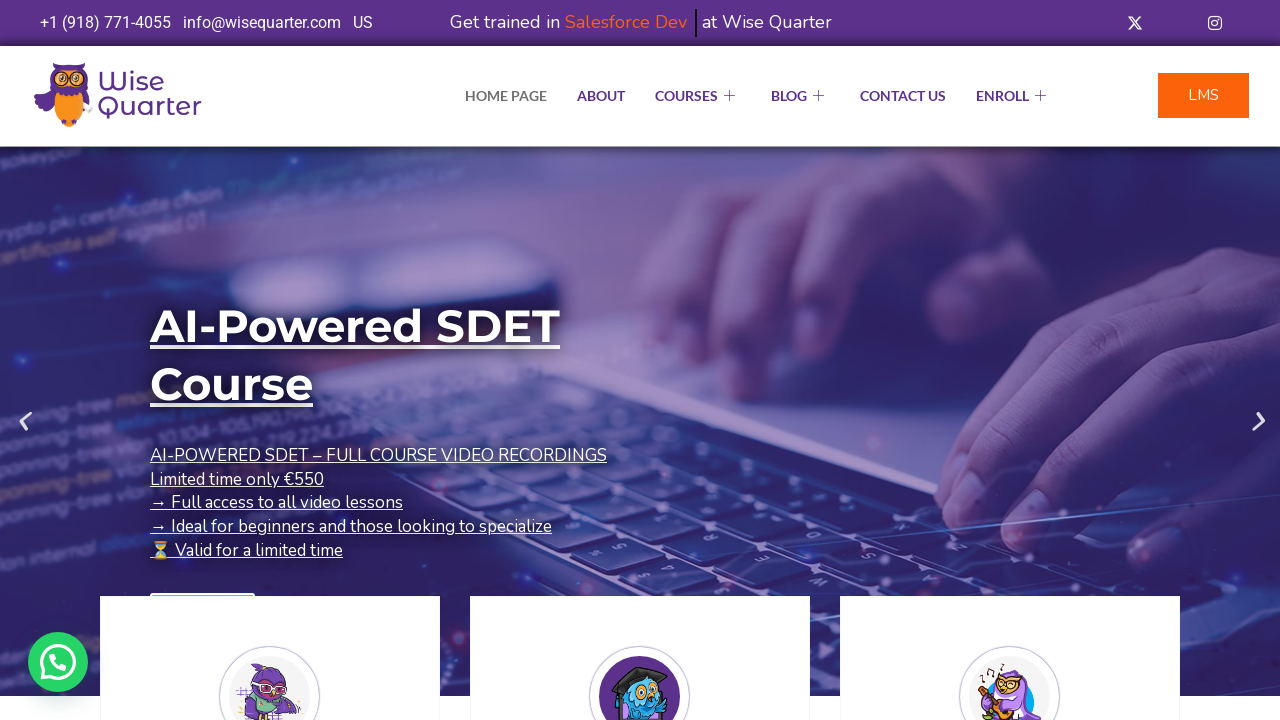

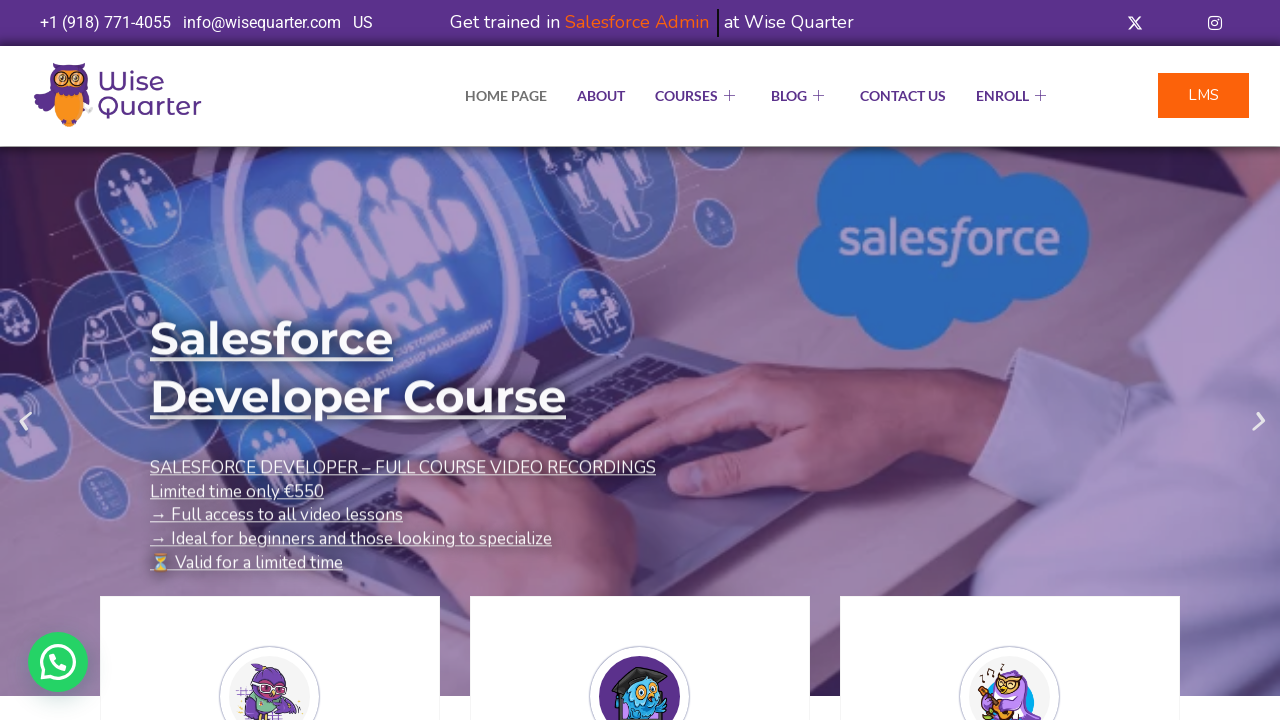